Tests the Pastebin paste creation form by filling in code content, title, selecting expiration time, and choosing Bash syntax highlighting format

Starting URL: https://pastebin.com/

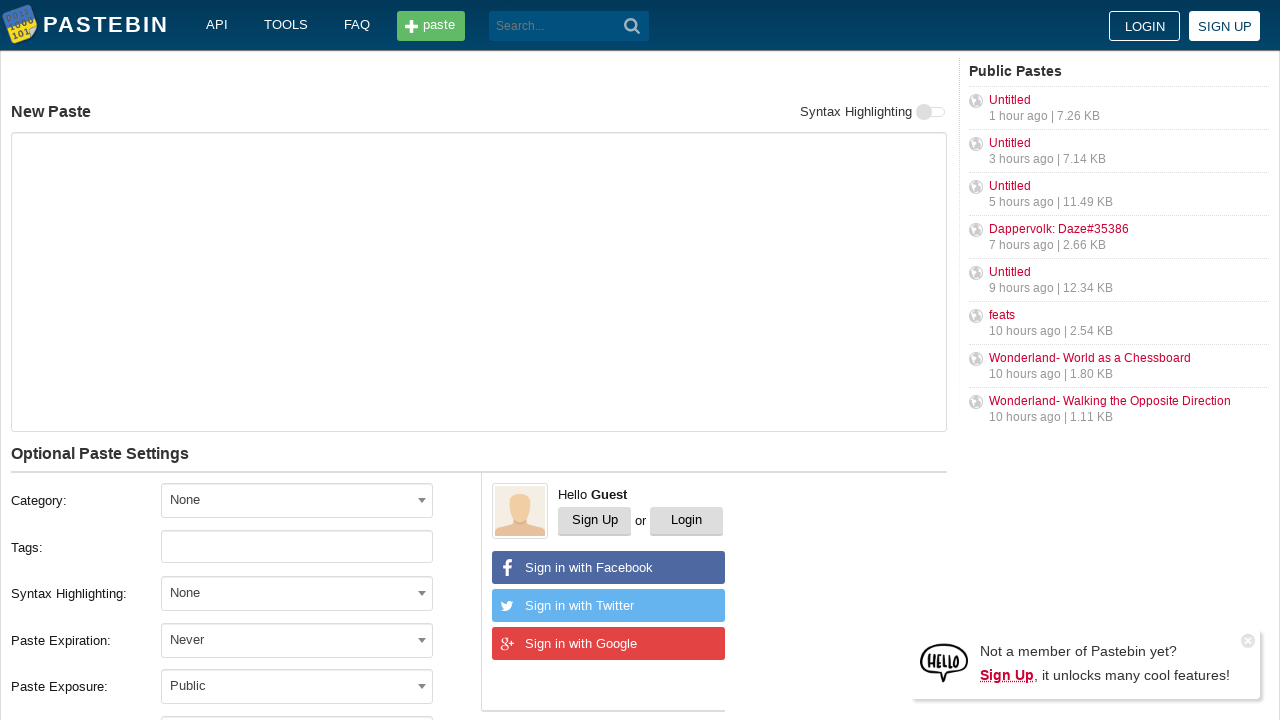

Filled code textarea with Bash script sample on #postform-text
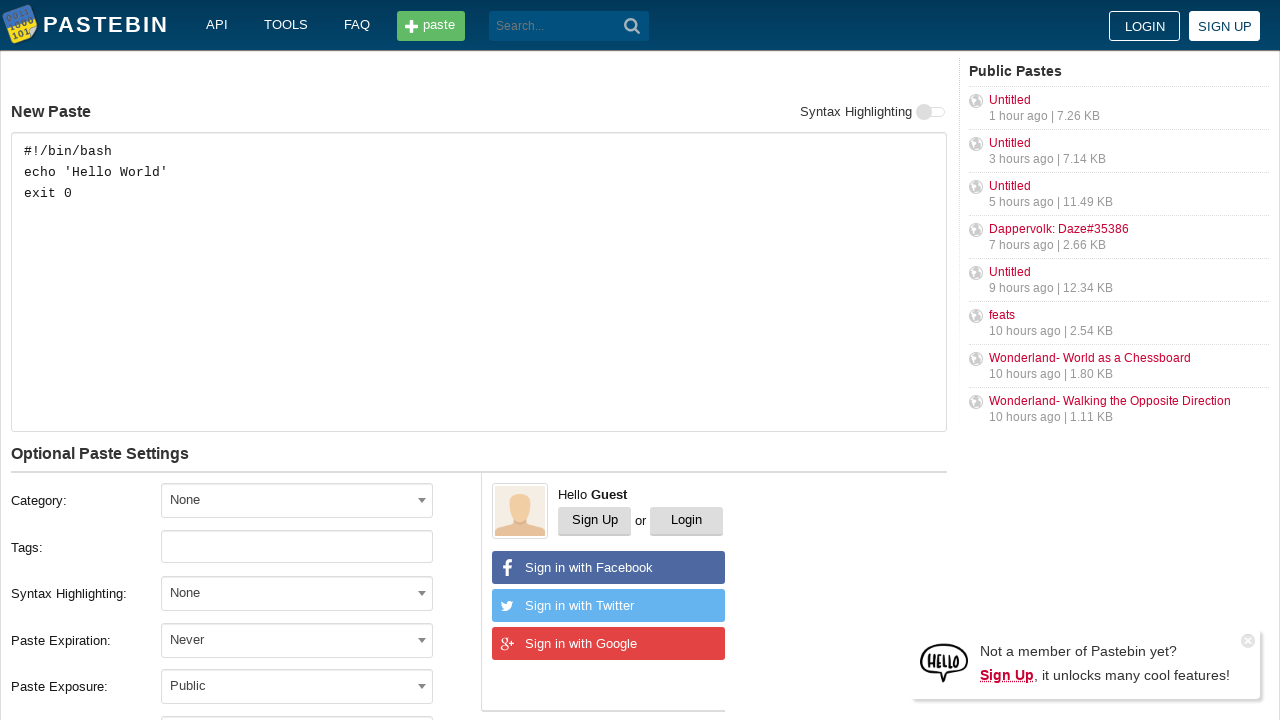

Filled paste title field with 'Sample Bash Script' on #postform-name
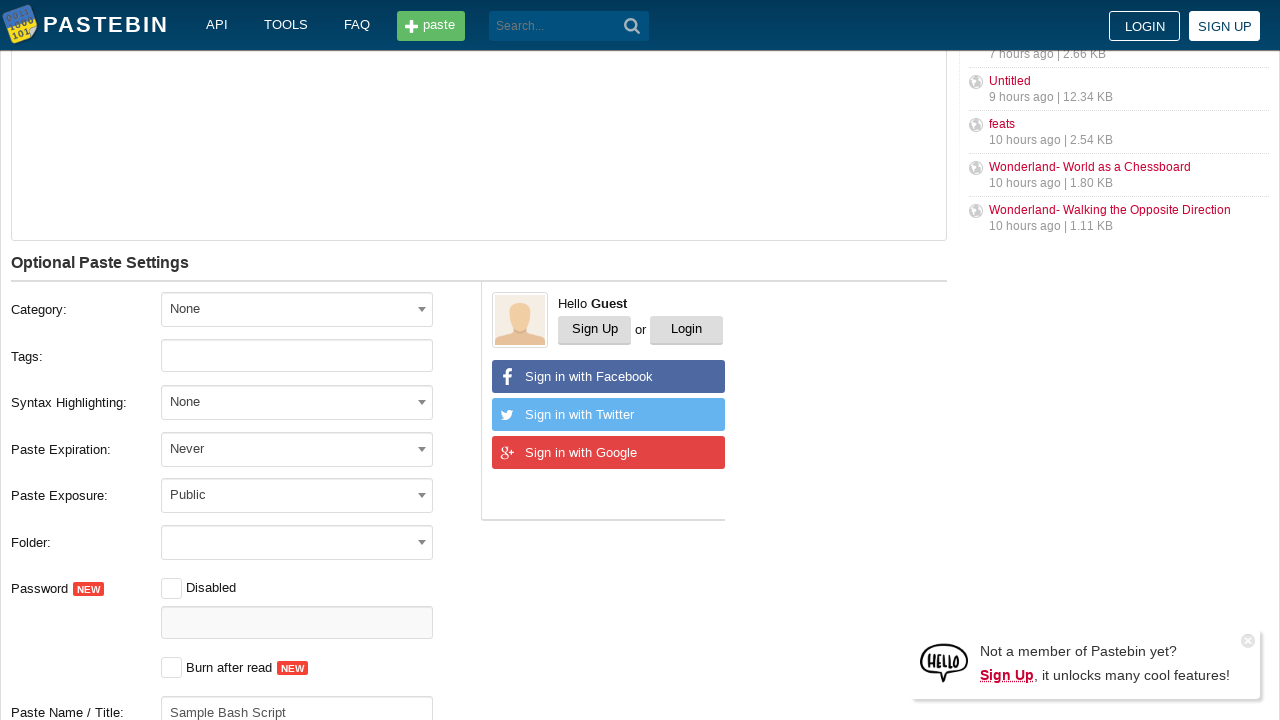

Clicked expiration time dropdown at (297, 448) on #select2-postform-expiration-container
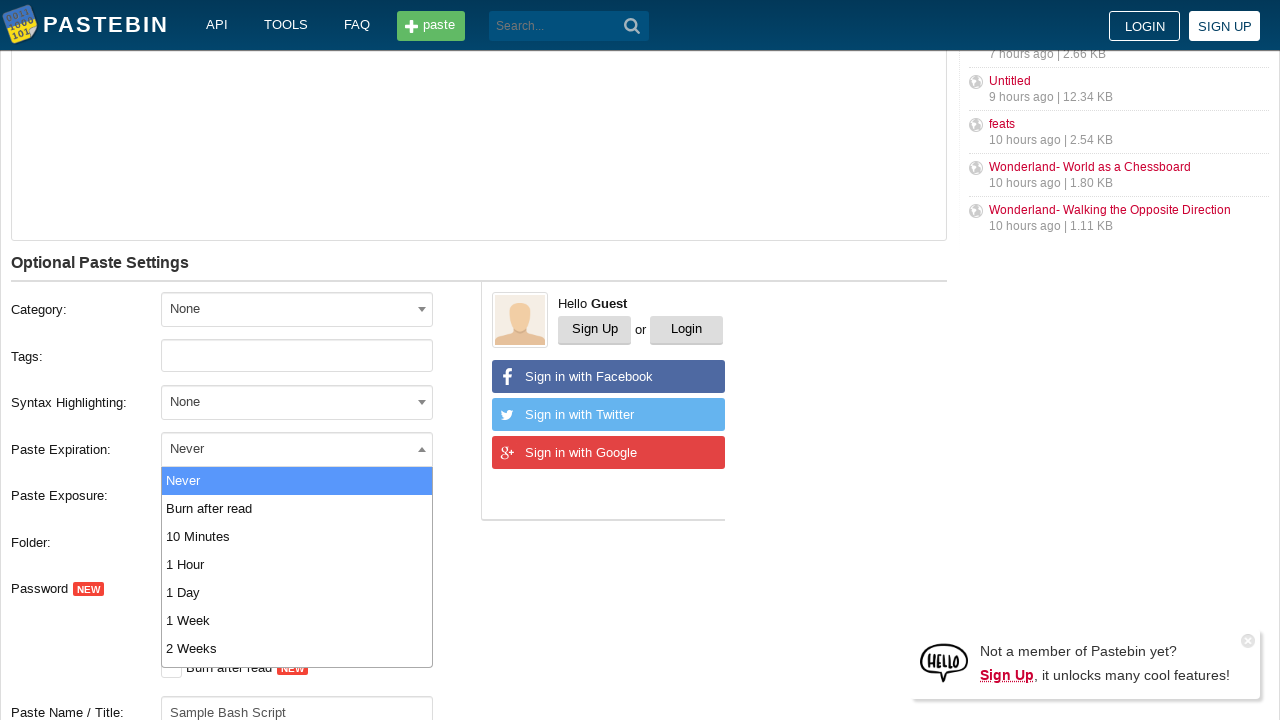

Selected '10 Minutes' expiration time at (297, 536) on xpath=//li[contains(text(), '10 Minutes')]
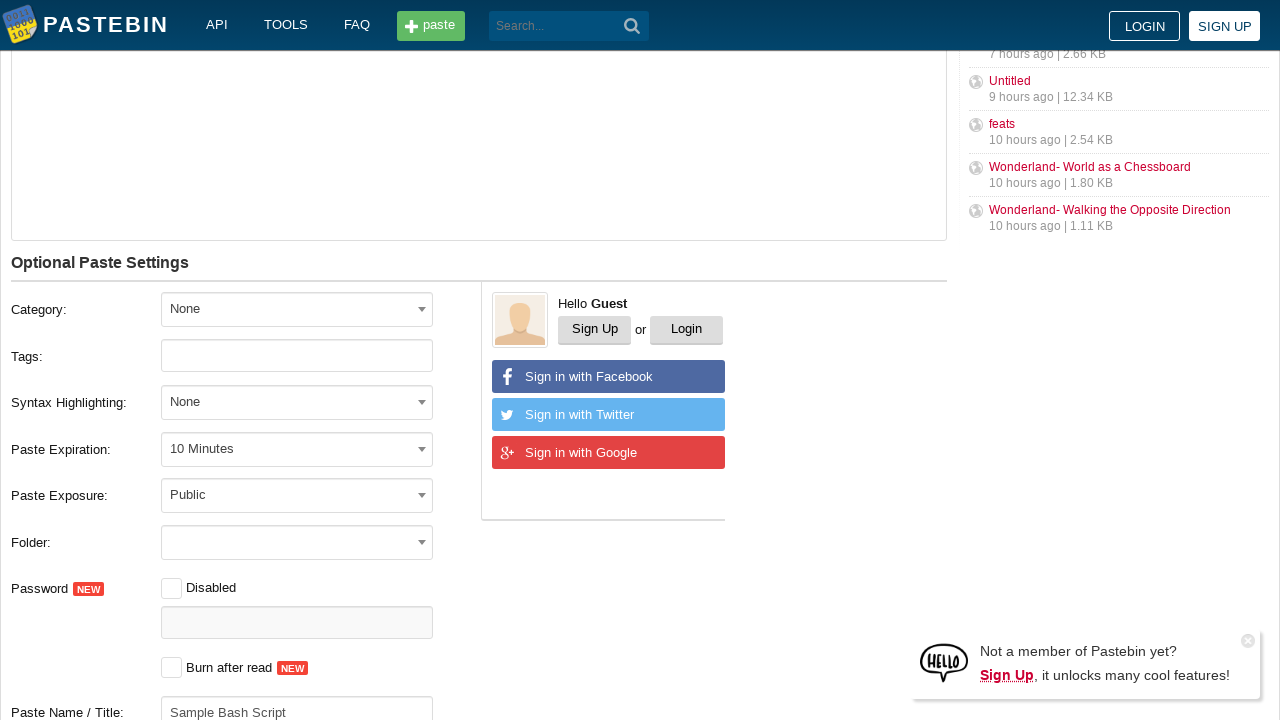

Clicked syntax highlighting format dropdown at (297, 402) on #select2-postform-format-container
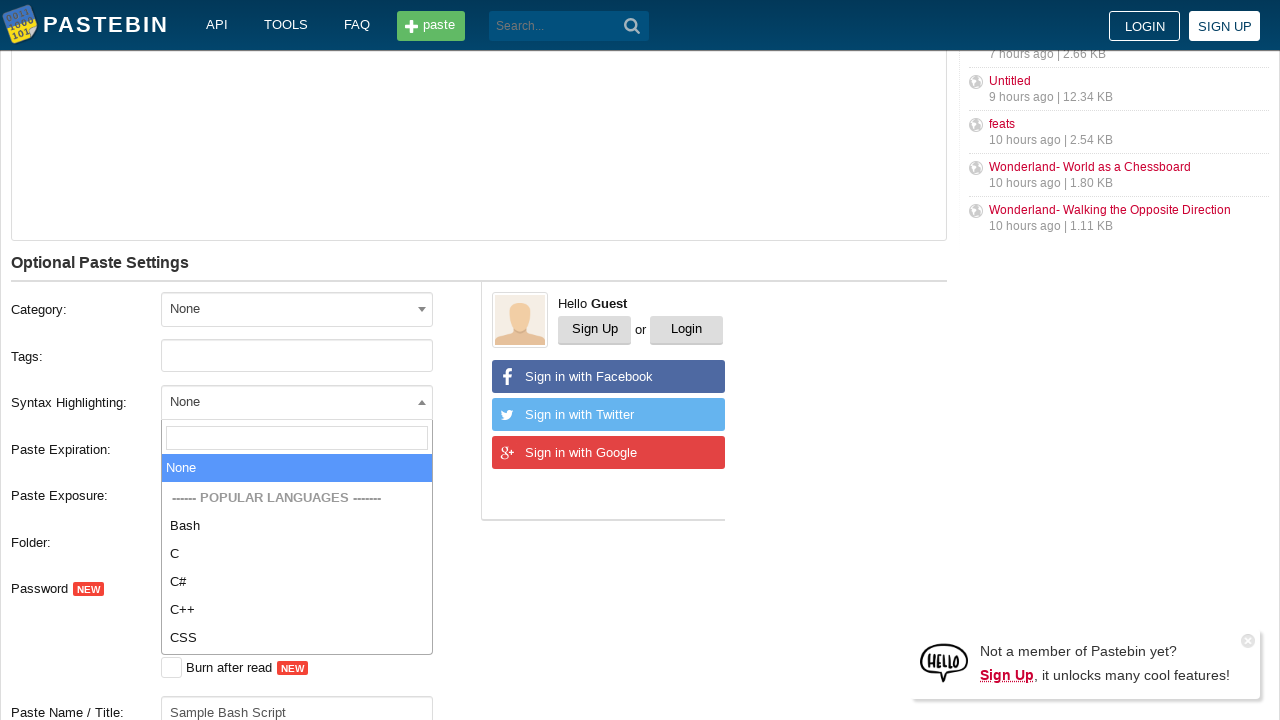

Typed 'Bash' in syntax format search field on .select2-search__field
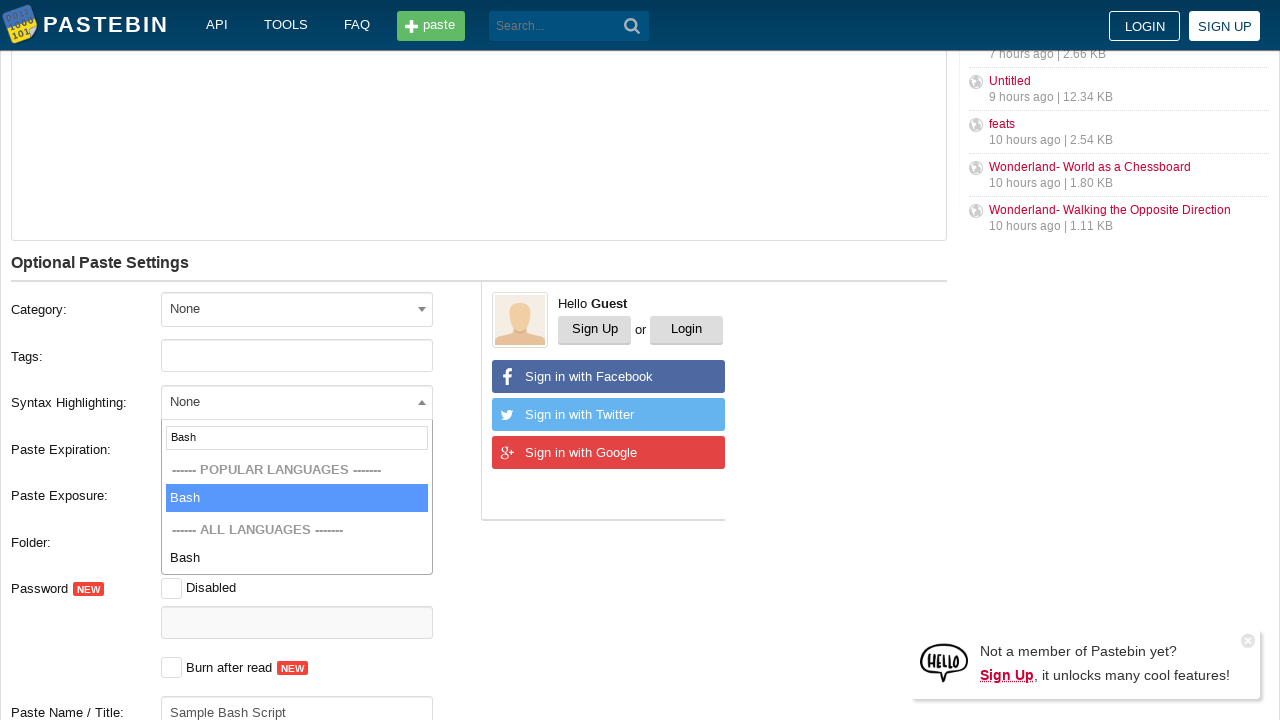

Pressed Enter to select Bash syntax highlighting format on .select2-search__field
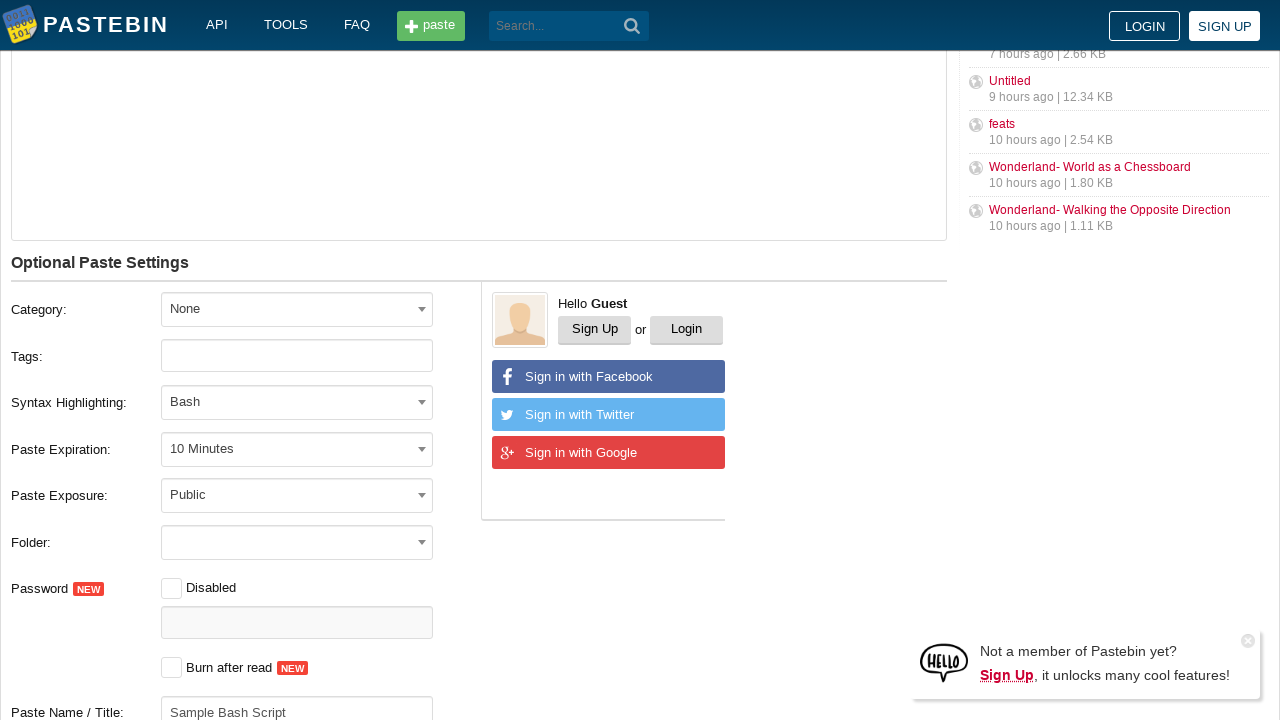

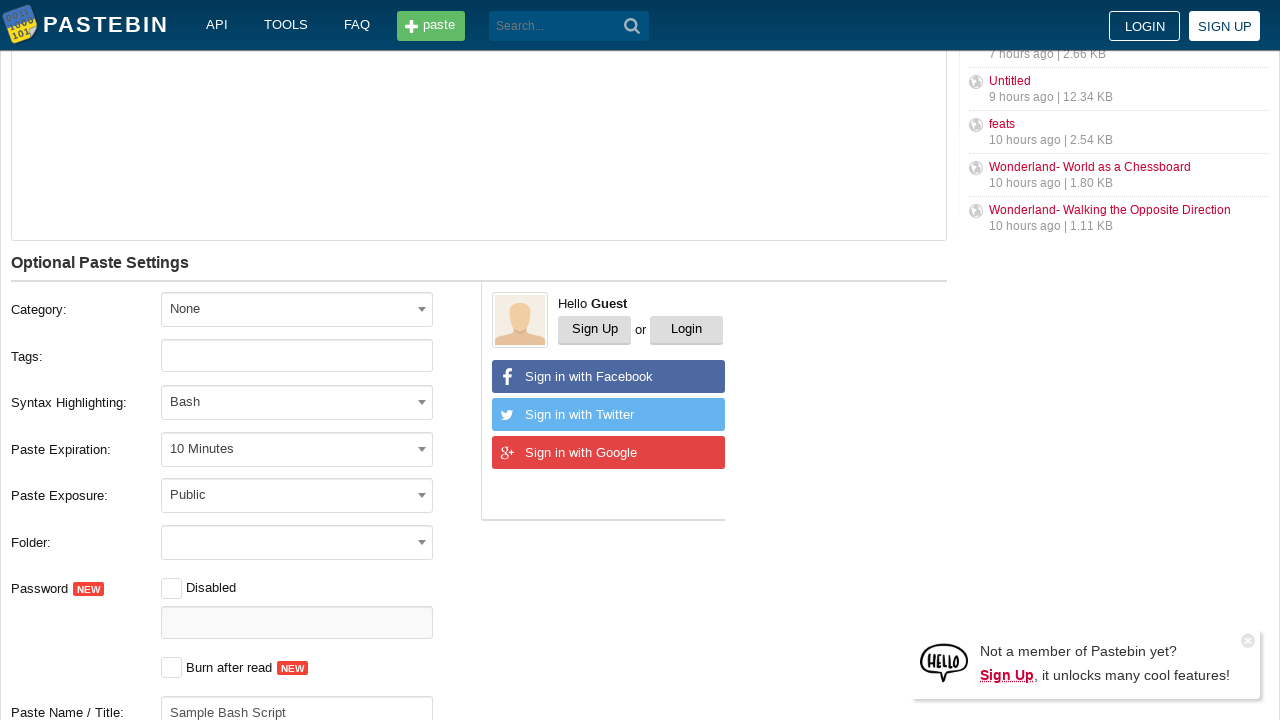